Navigates to the DemoQA automation practice form page to verify it loads correctly

Starting URL: https://demoqa.com/automation-practice-form

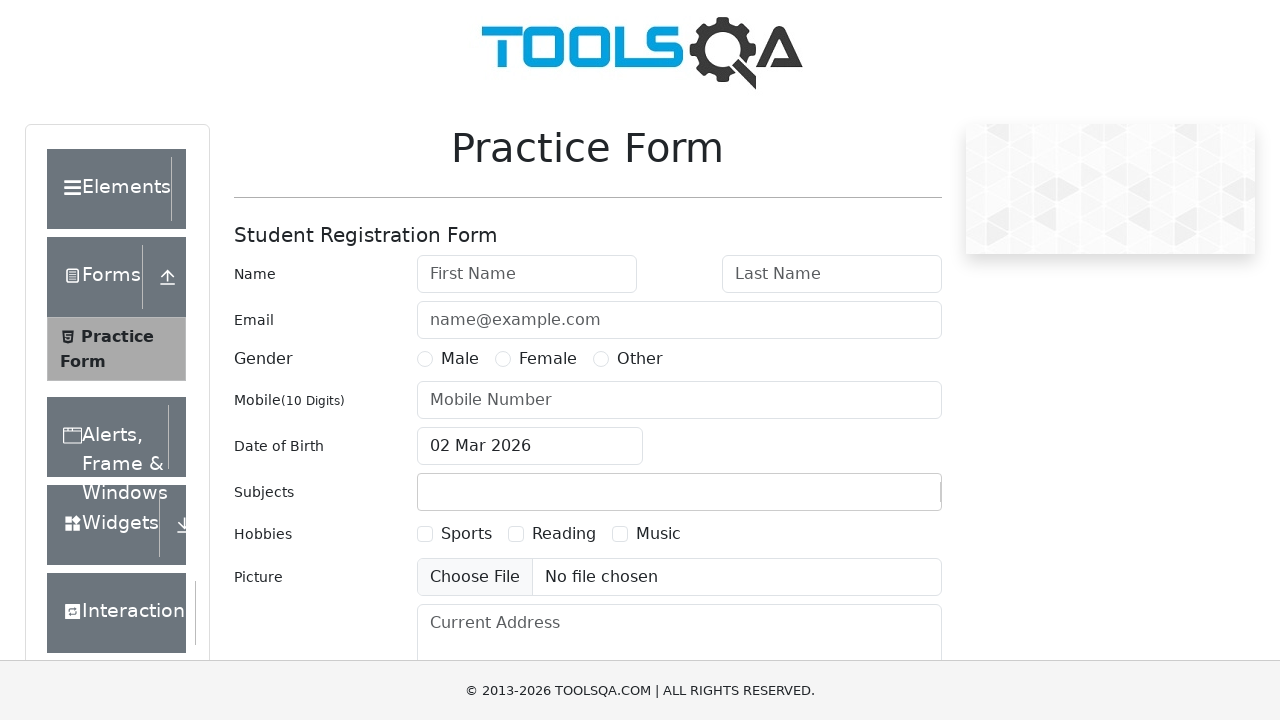

Waited for automation practice form to load on DemoQA page
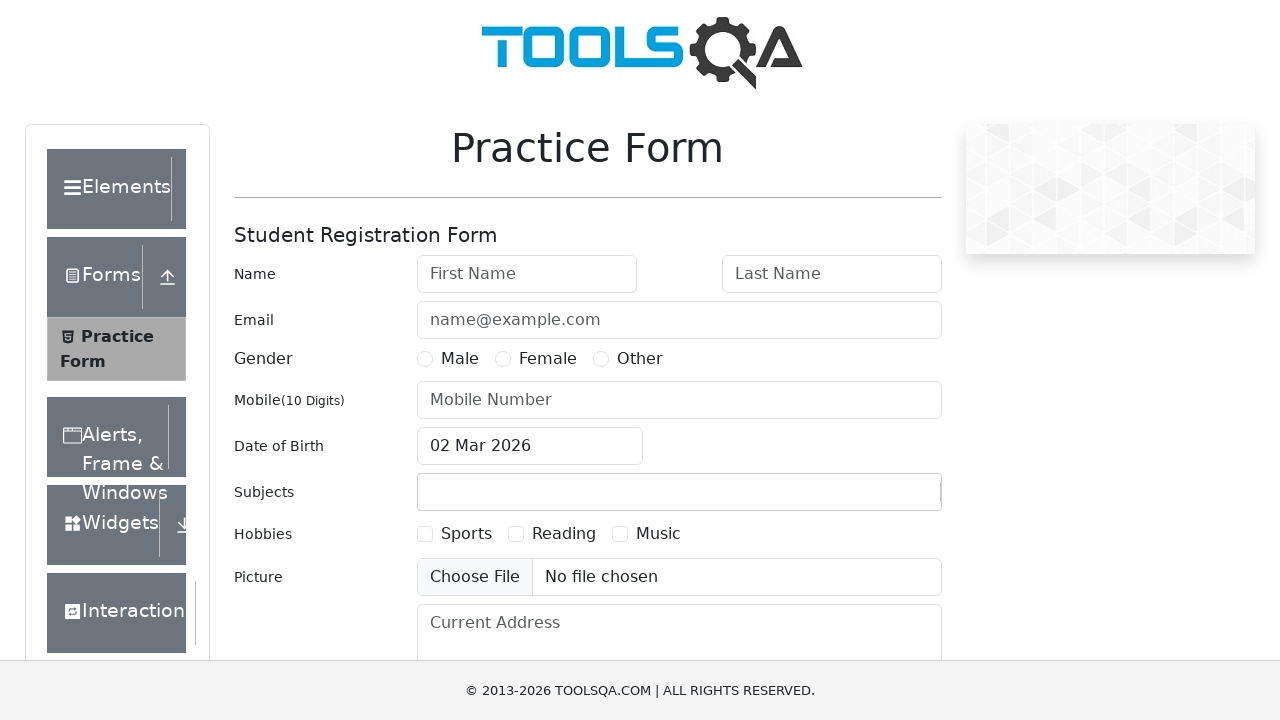

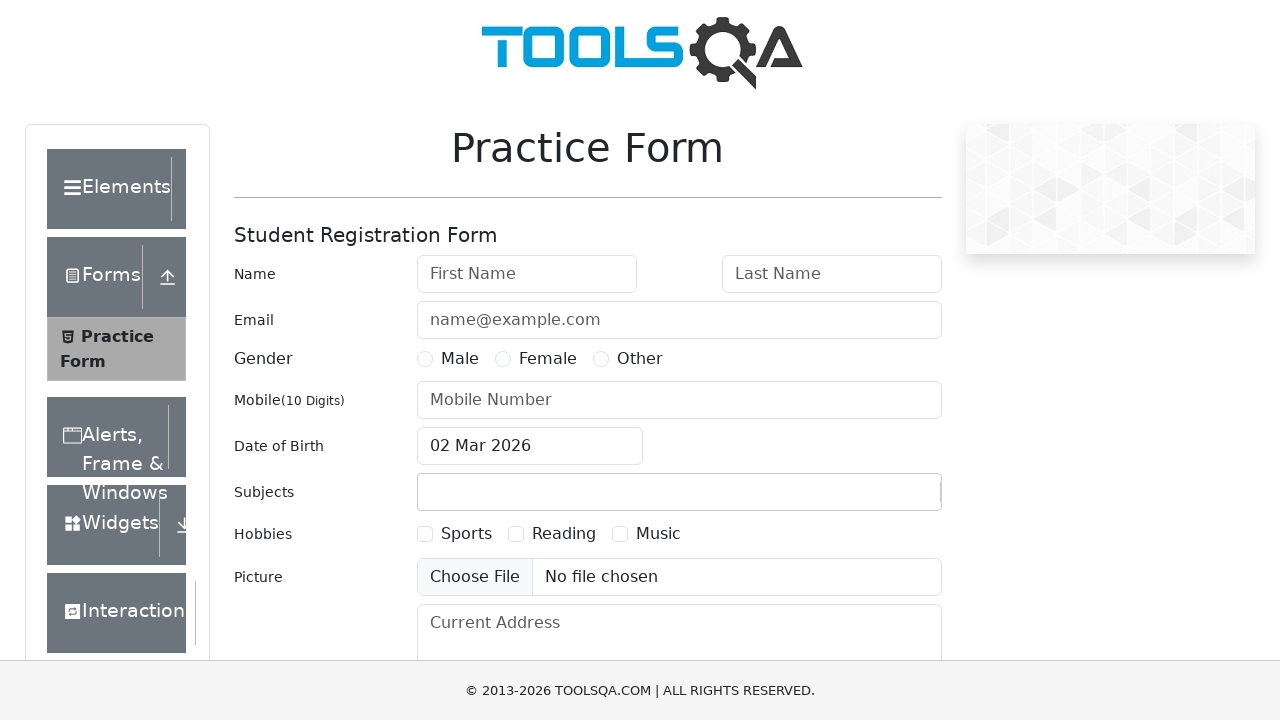